Tests that entering text instead of a number in the input field displays the correct error message "Please enter a number"

Starting URL: https://kristinek.github.io/site/tasks/enter_a_number

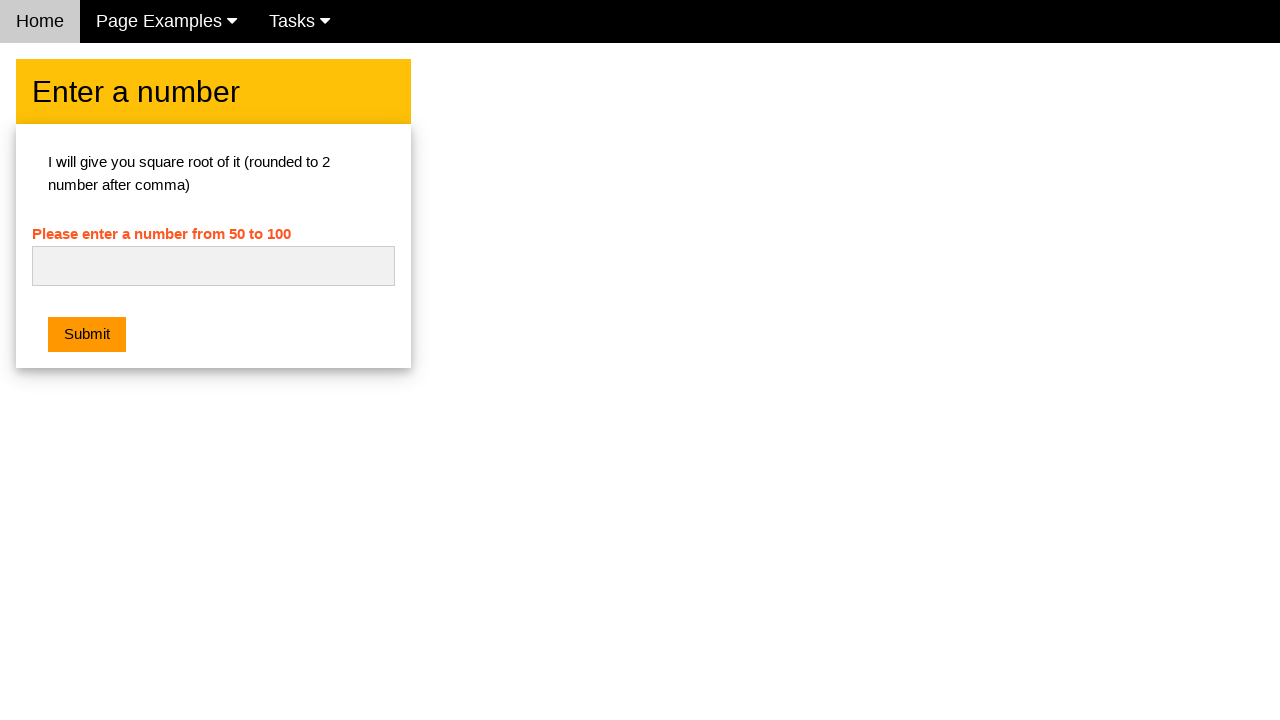

Entered text 'qwerty' into the number input field on #numb
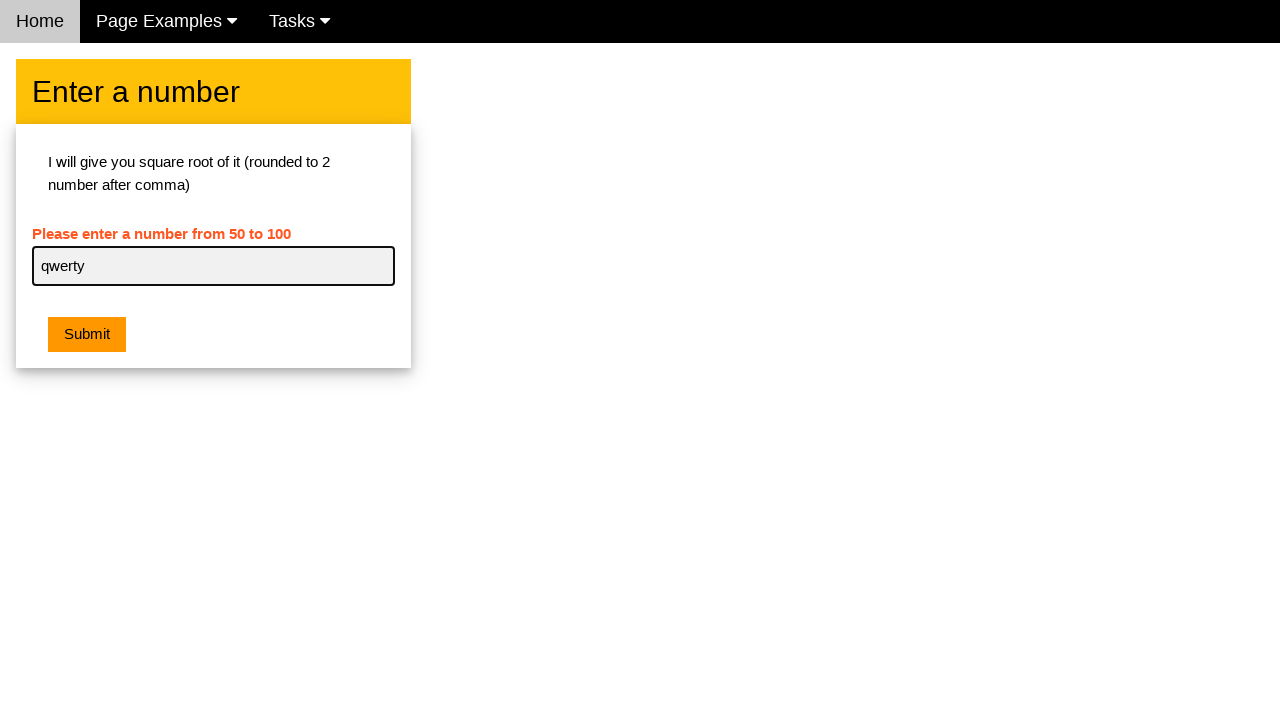

Clicked the submit button at (87, 335) on .w3-orange
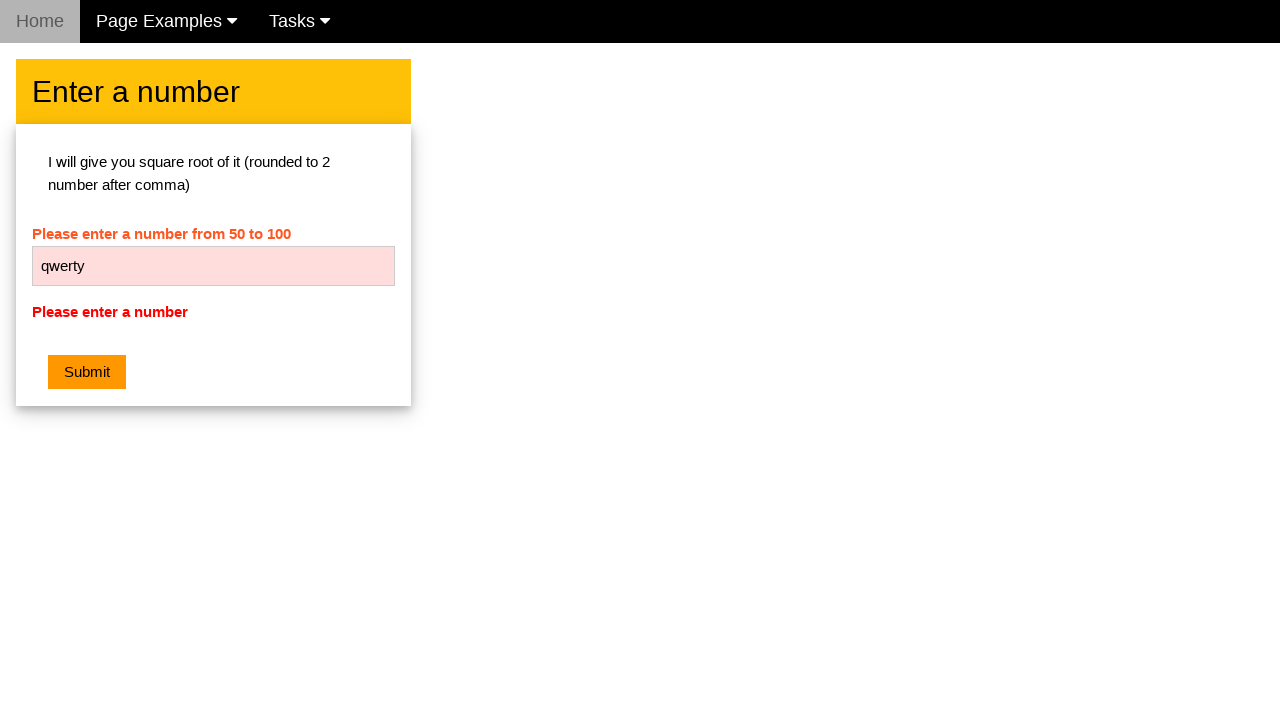

Located the error message element
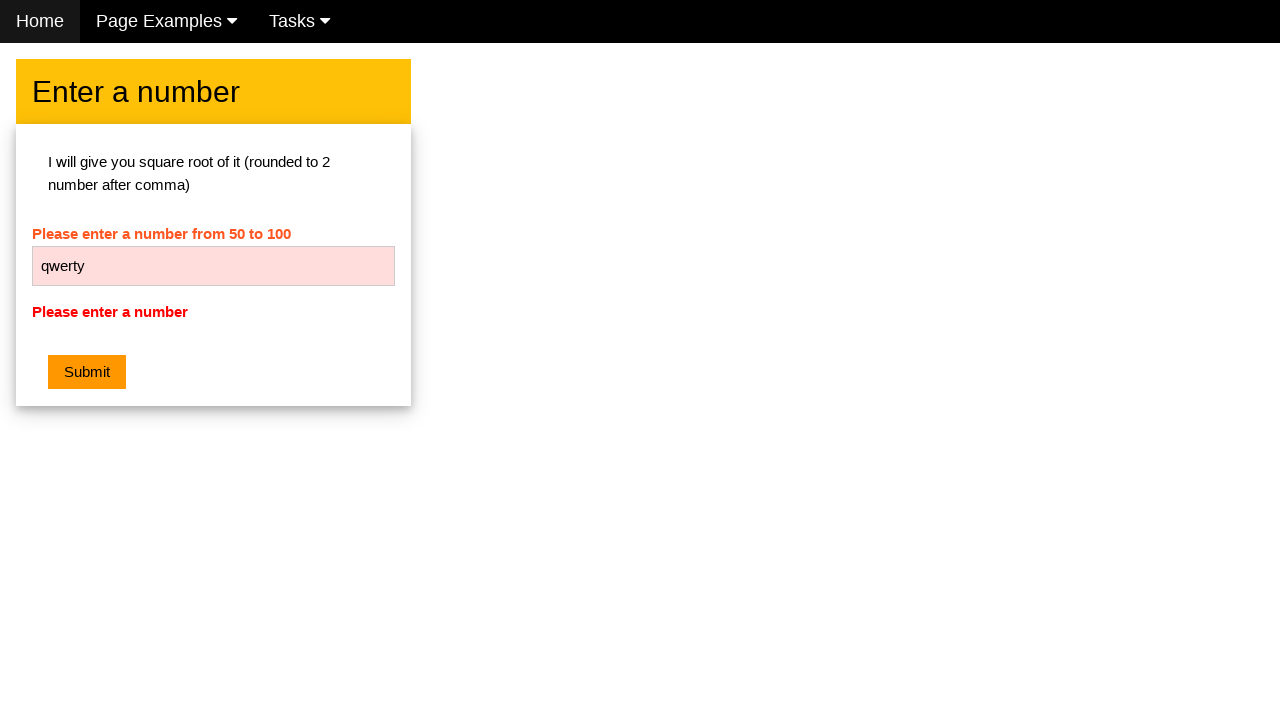

Verified error message displays 'Please enter a number'
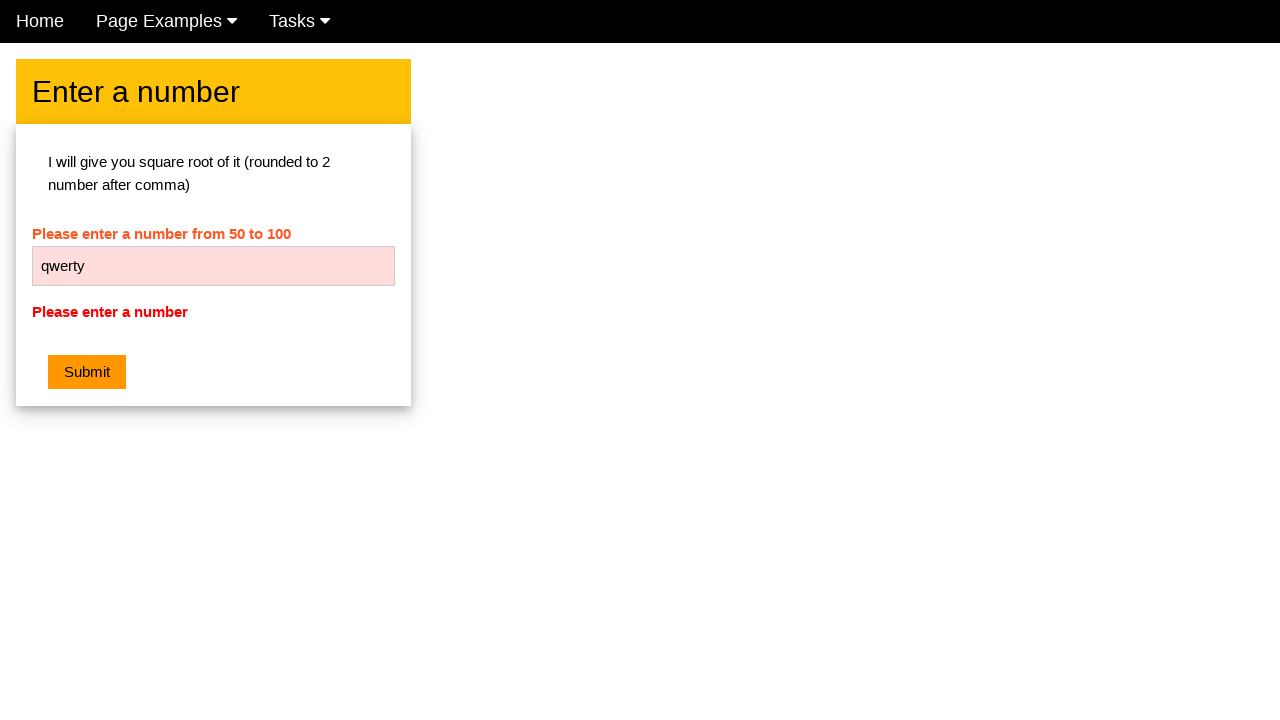

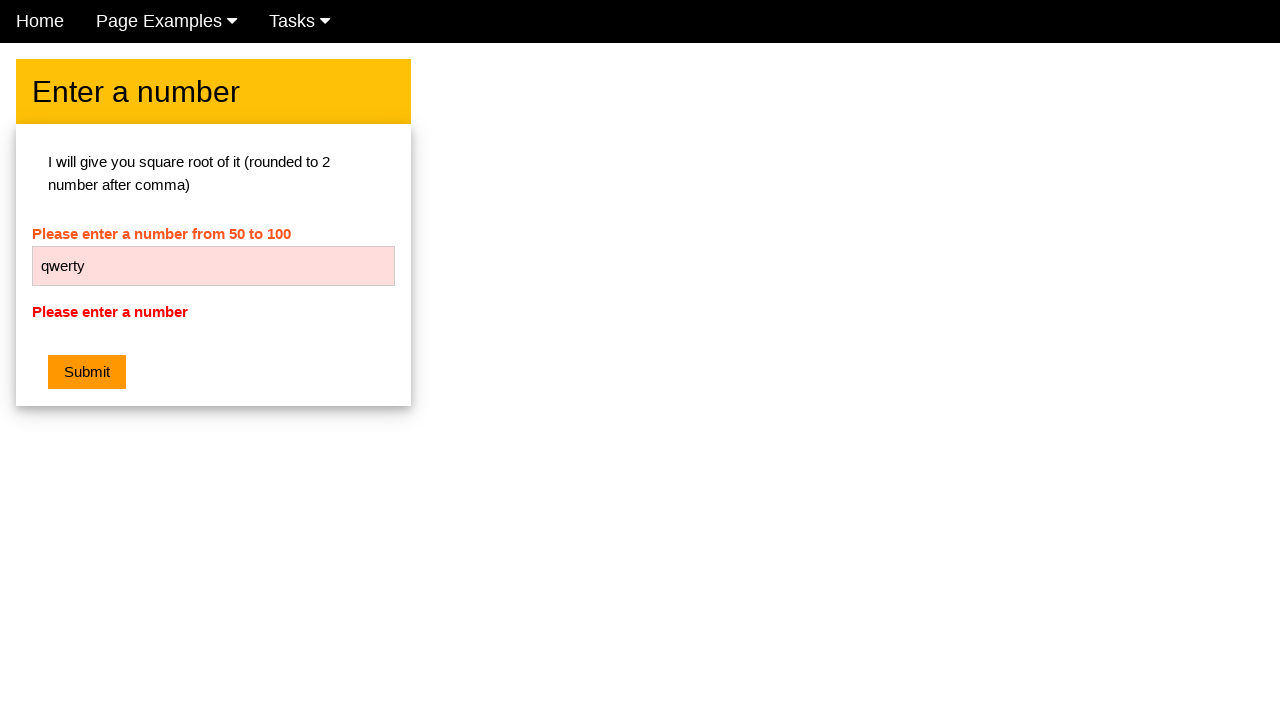